Navigates to the Golden Ratio Multiplier chart page on lookintobitcoin.com, scrolls down to view the chart, and takes a screenshot.

Starting URL: https://www.lookintobitcoin.com/charts/golden-ratio-multiplier/

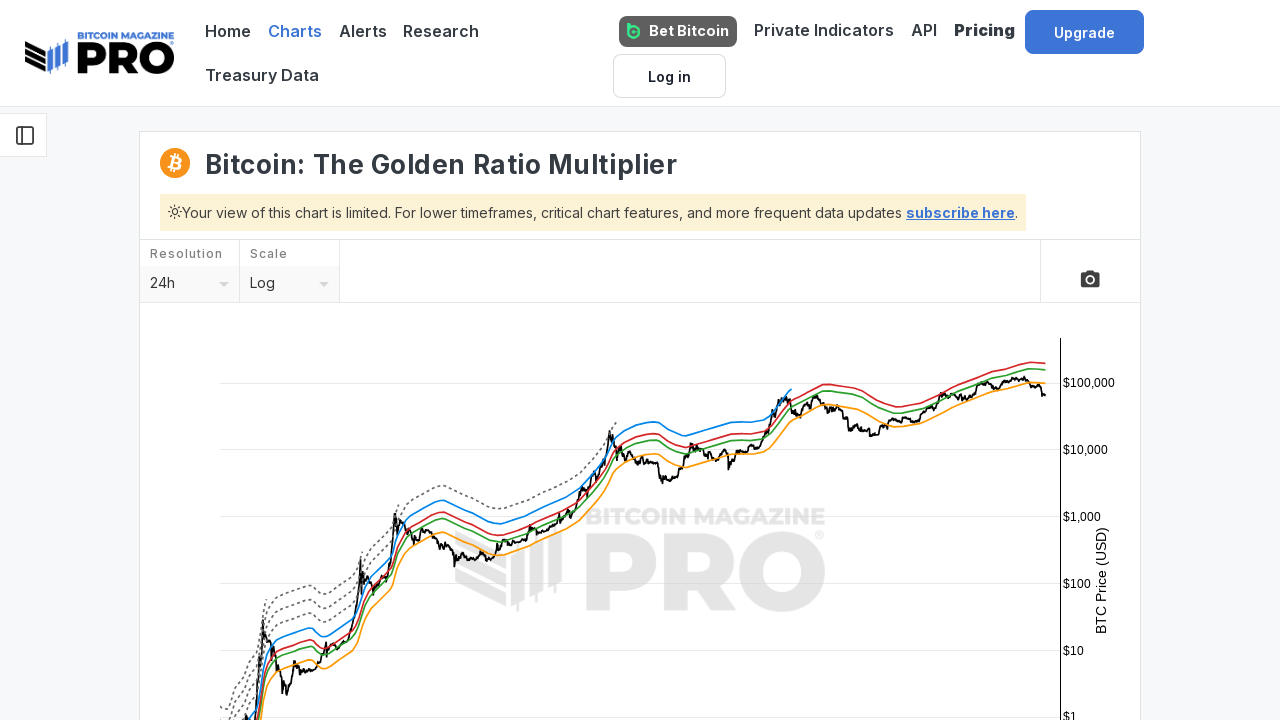

Scrolled down to view the Golden Ratio Multiplier chart
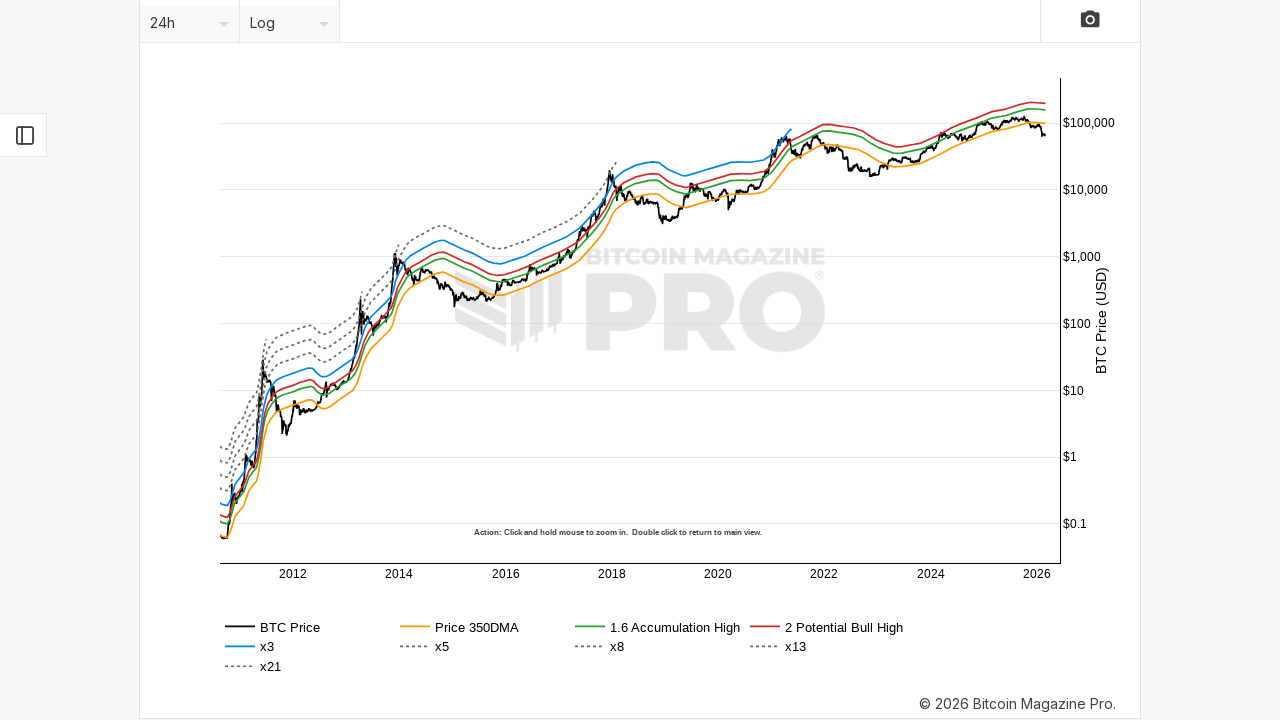

Waited for the chart to fully load
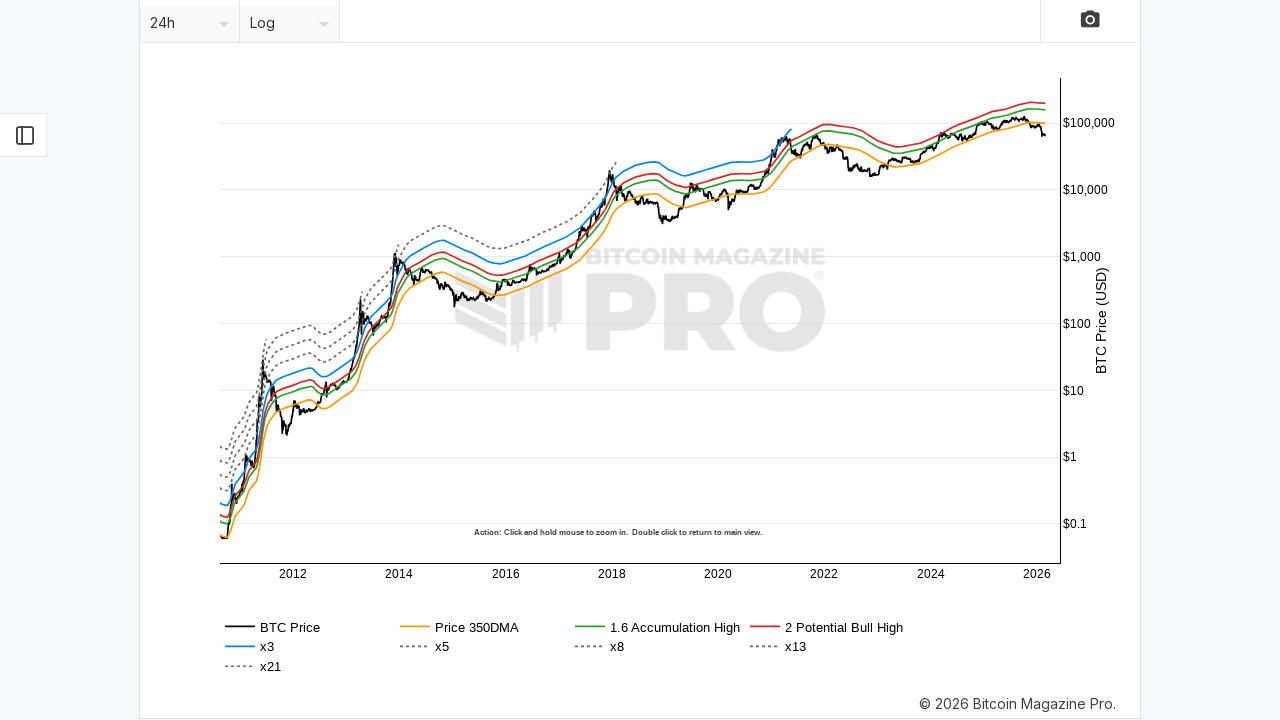

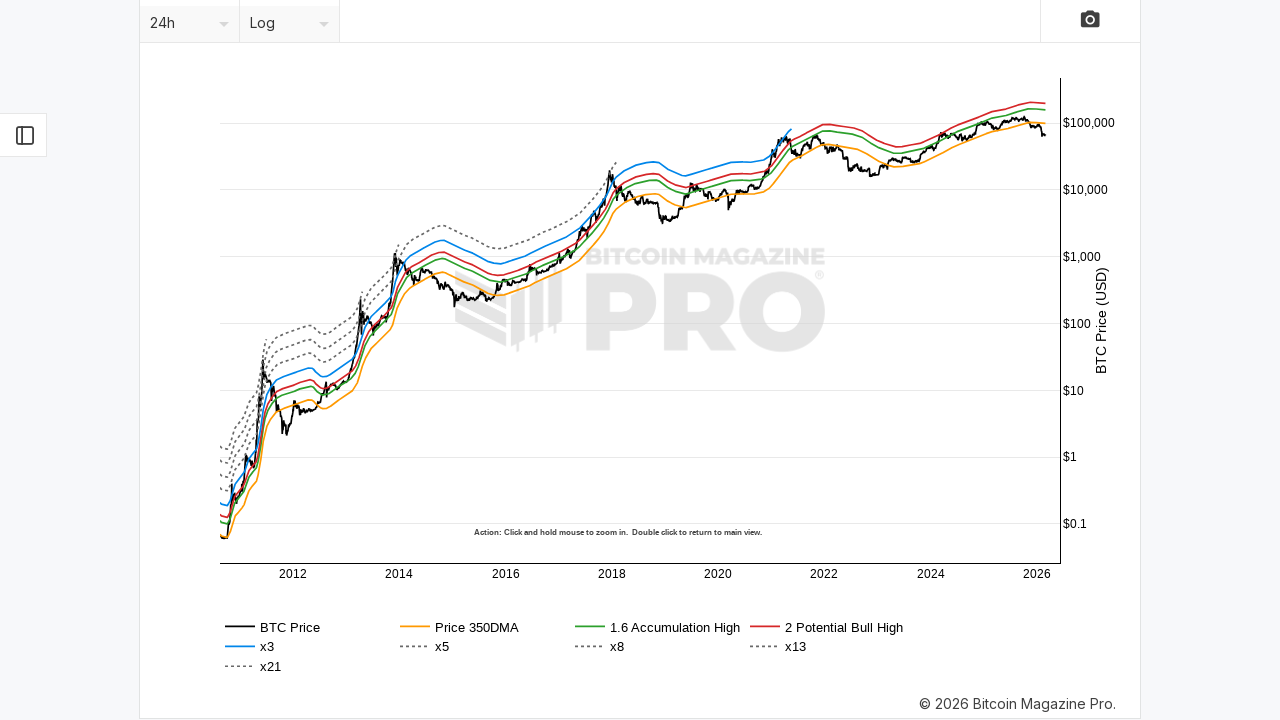